Tests autocomplete functionality by typing a letter, using arrow keys to navigate suggestions, and selecting an option with Enter key

Starting URL: https://demoqa.com/auto-complete

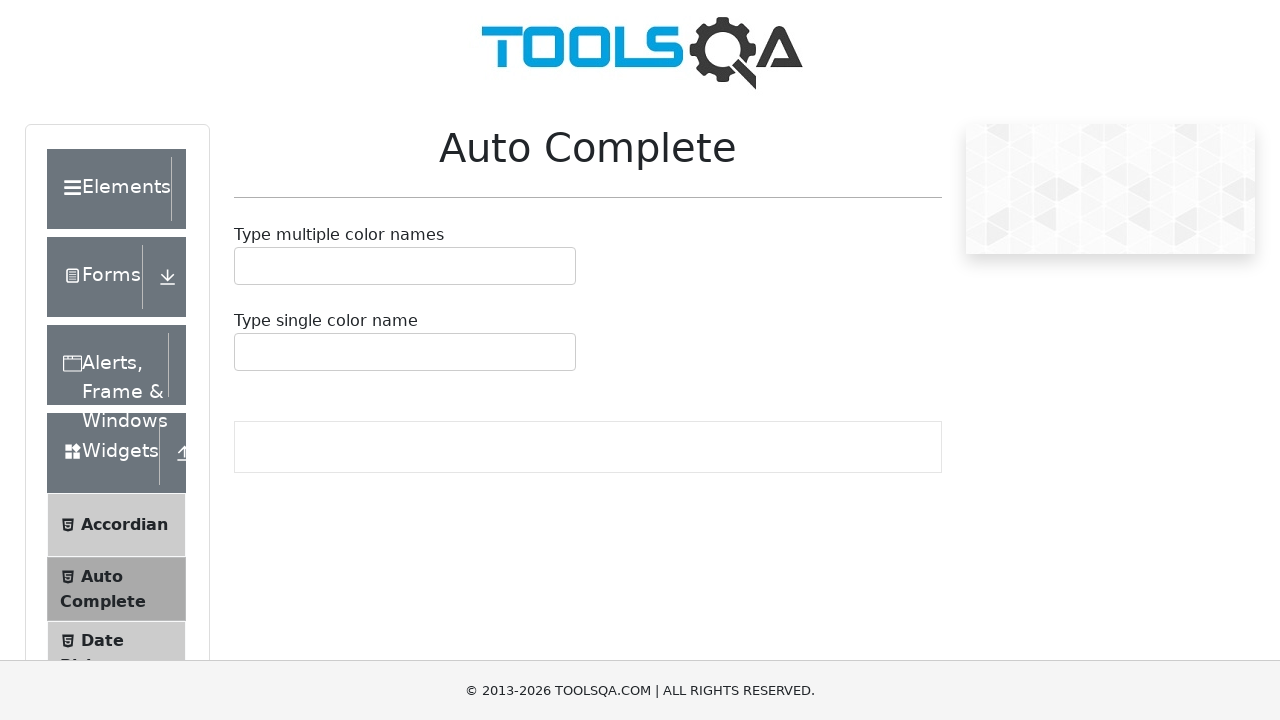

Clicked on the single autocomplete input field at (247, 352) on #autoCompleteSingleInput
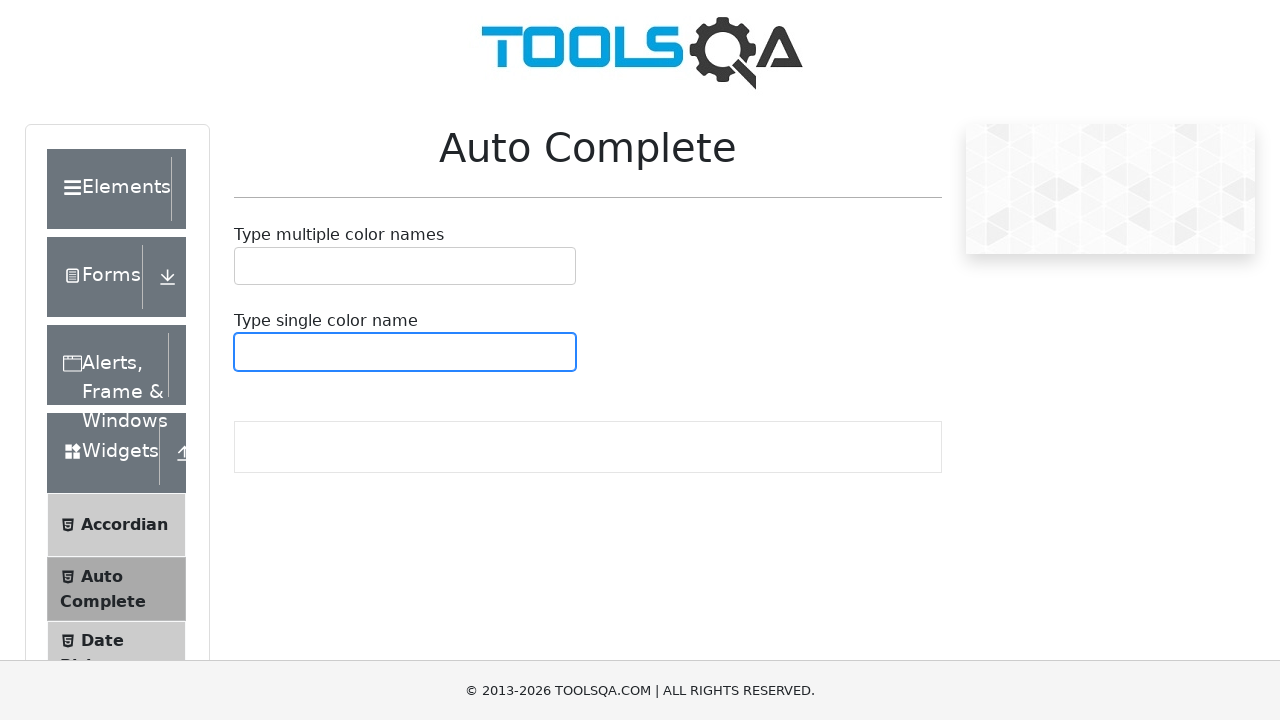

Typed 'b' to trigger autocomplete suggestions on #autoCompleteSingleInput
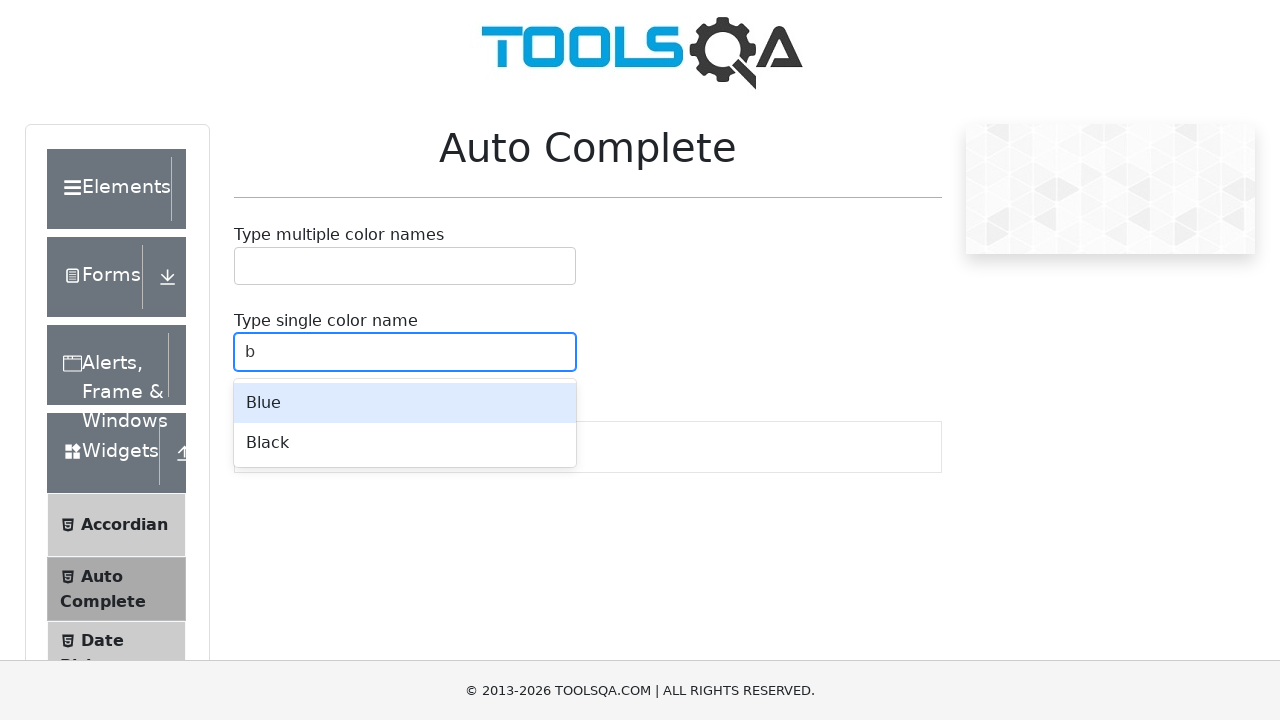

Waited for autocomplete suggestions to appear
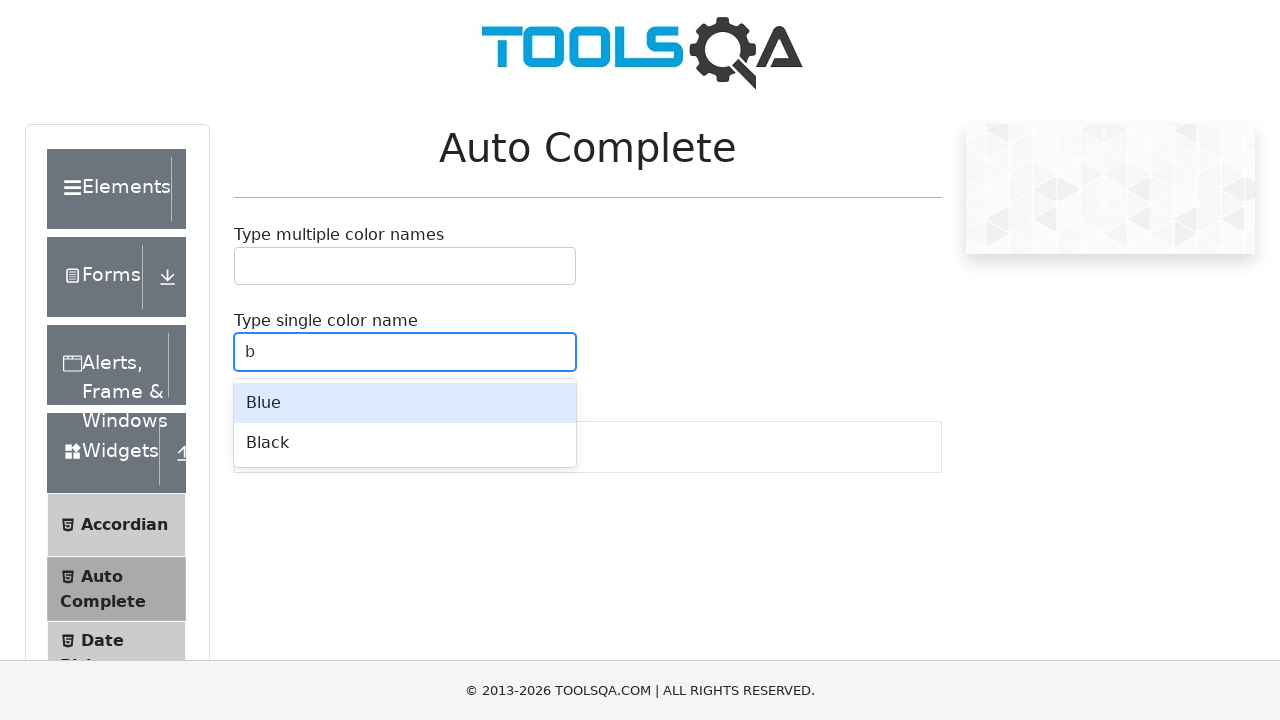

Pressed arrow down to navigate to first suggestion
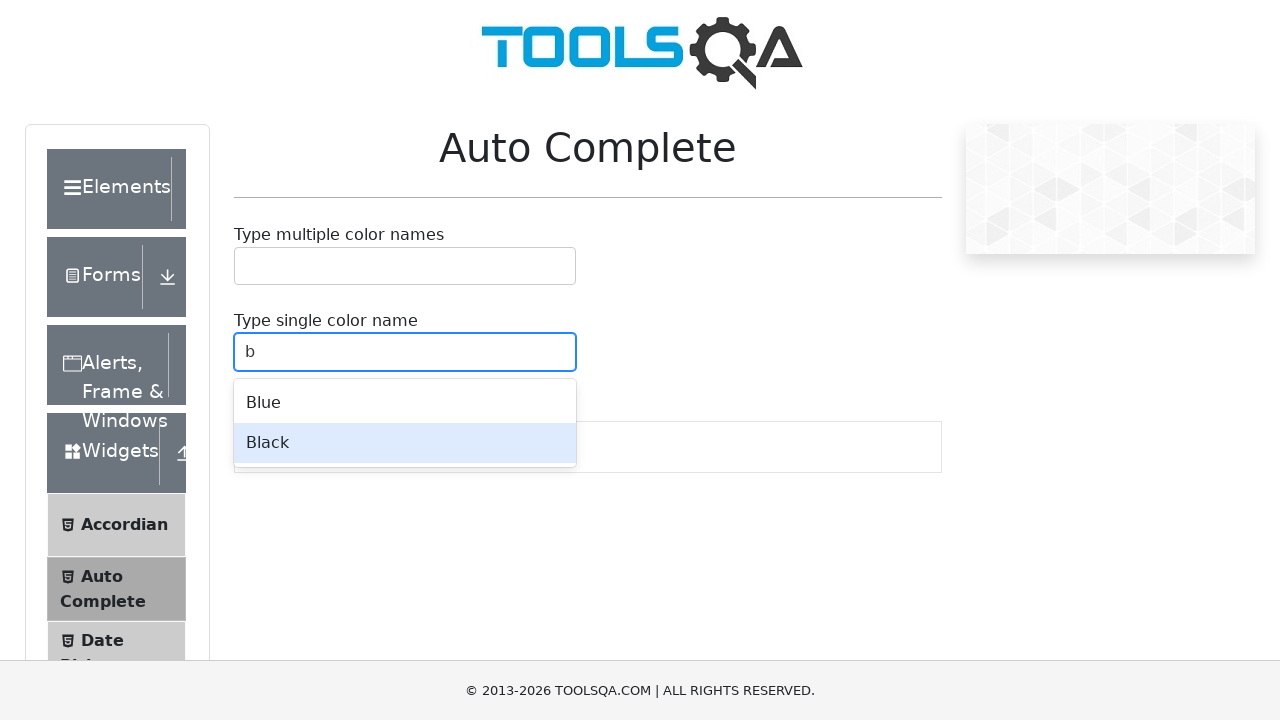

Pressed Enter to select the autocomplete suggestion
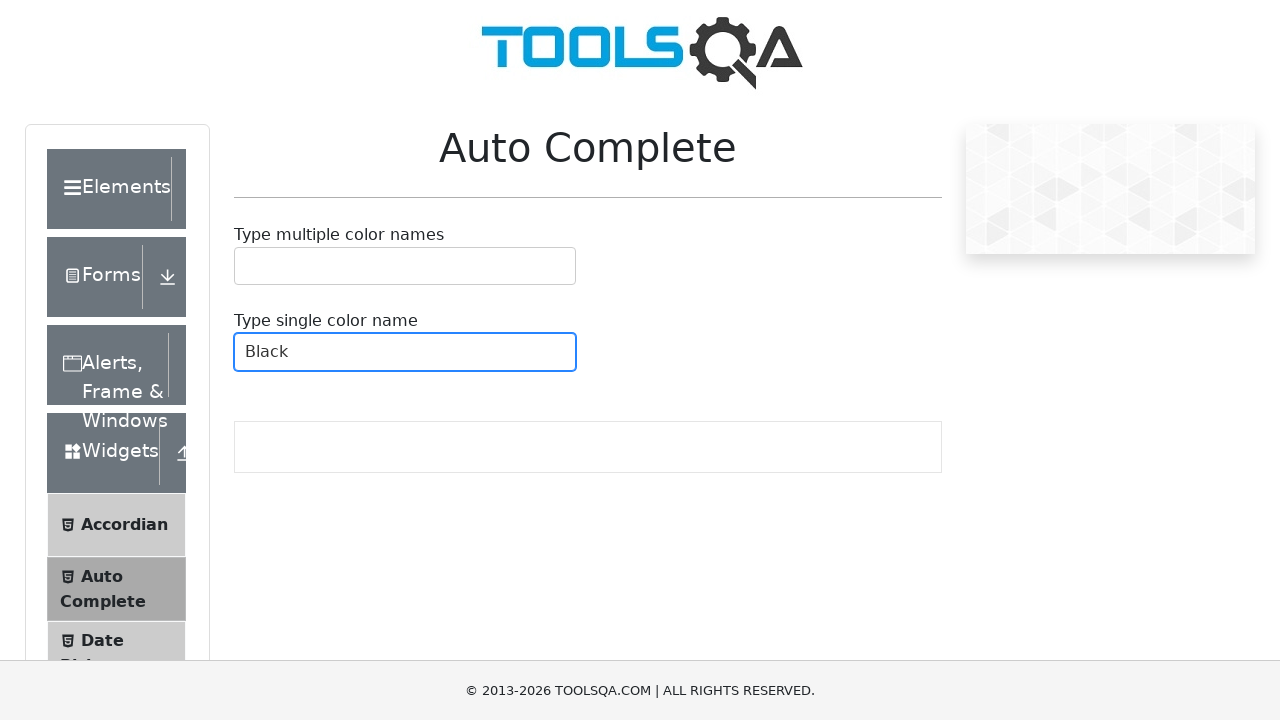

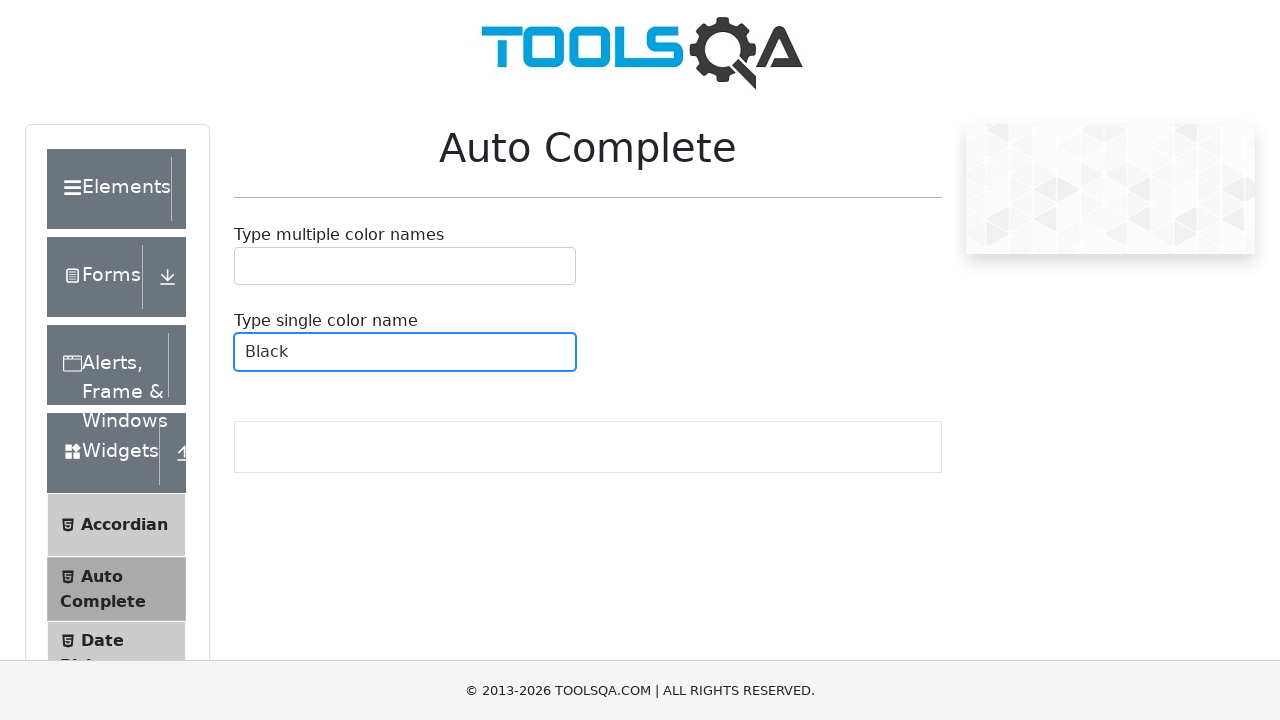